Navigates directly to a results page with query parameters to verify the plot display functionality

Starting URL: https://mercadix.maxcomperatore.com/show_plot?item=iphone&number_of_pages=1

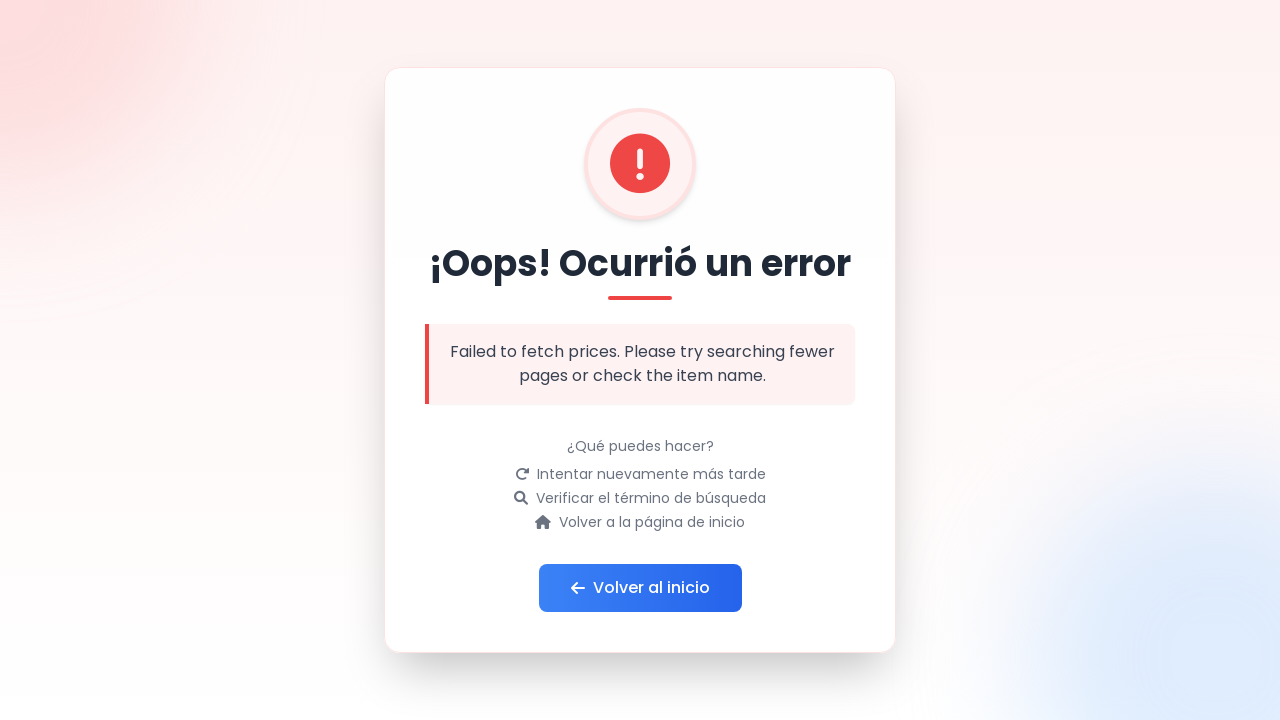

Page loaded and network idle state reached
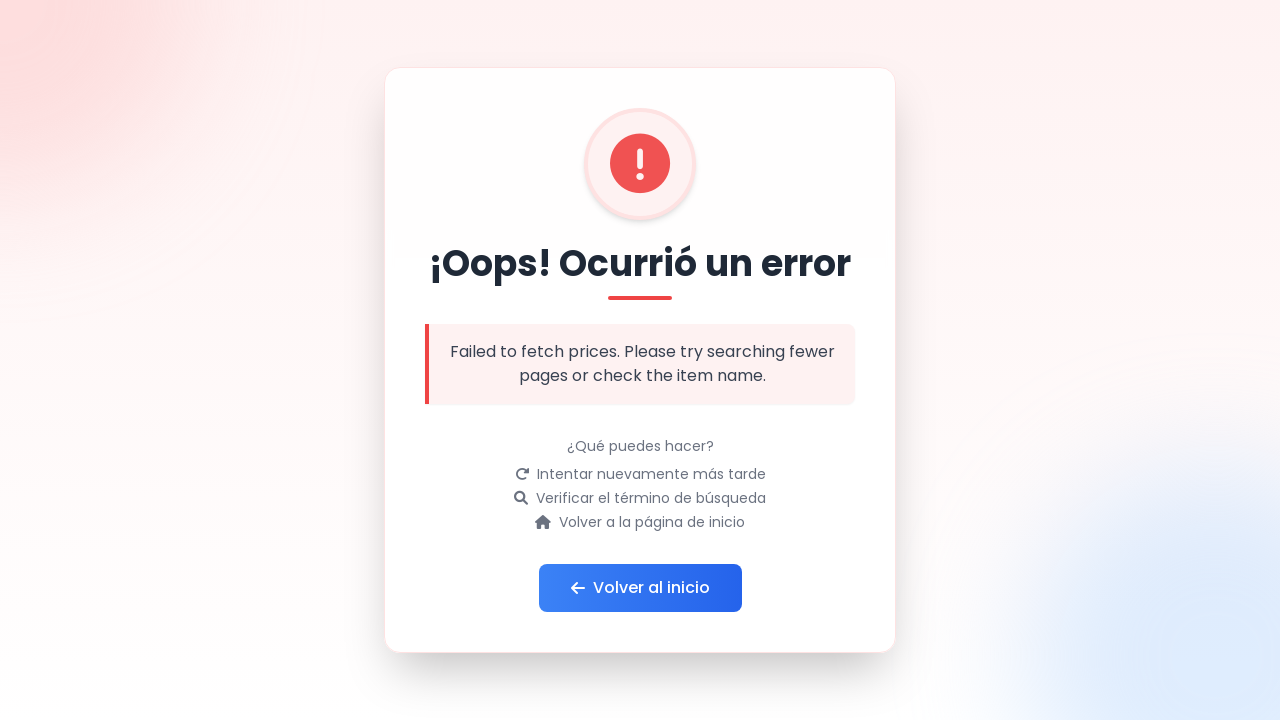

Main heading (h1) element is visible on the plot results page
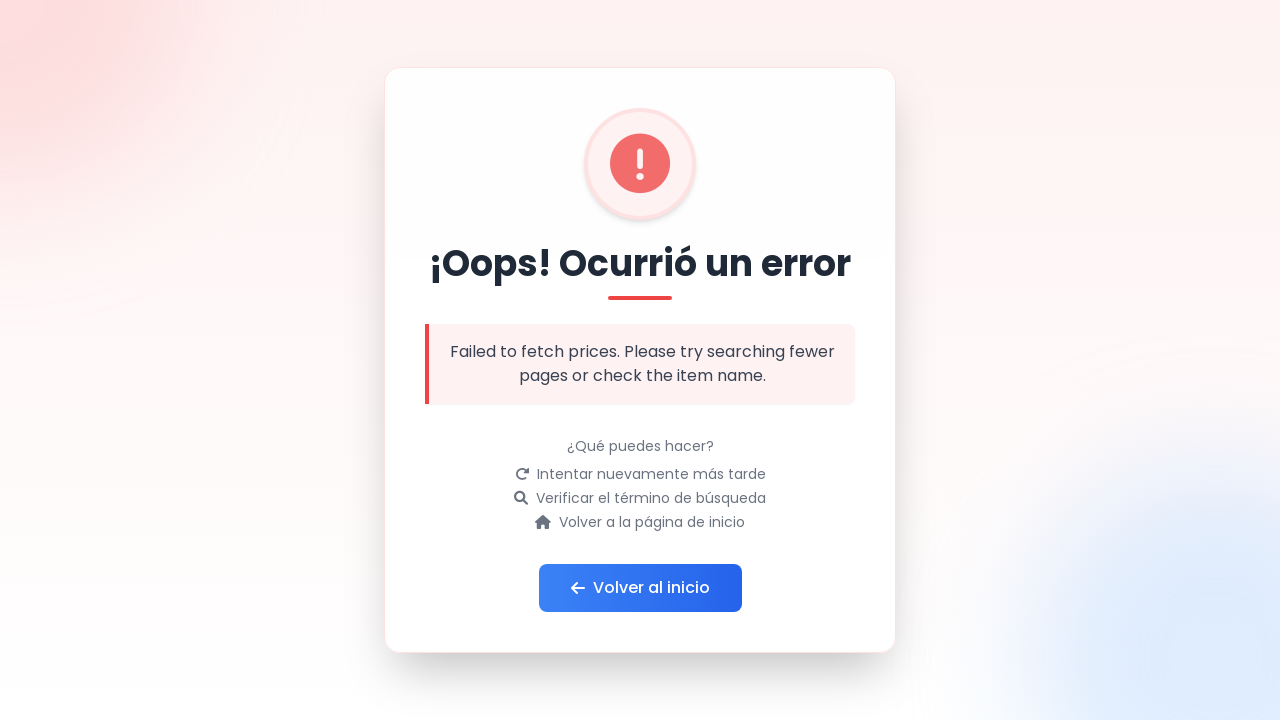

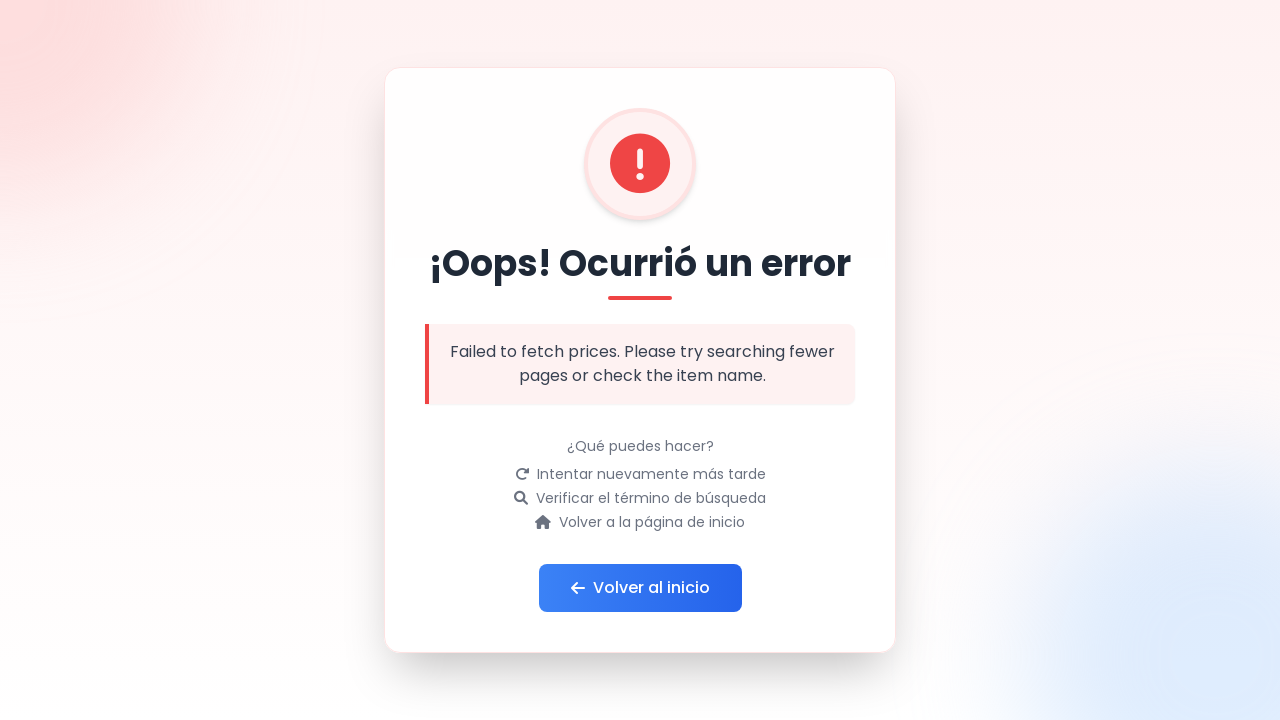